Tests mouse hover functionality on an element

Starting URL: https://selenium.dev/selenium/web/mouse_interaction.html

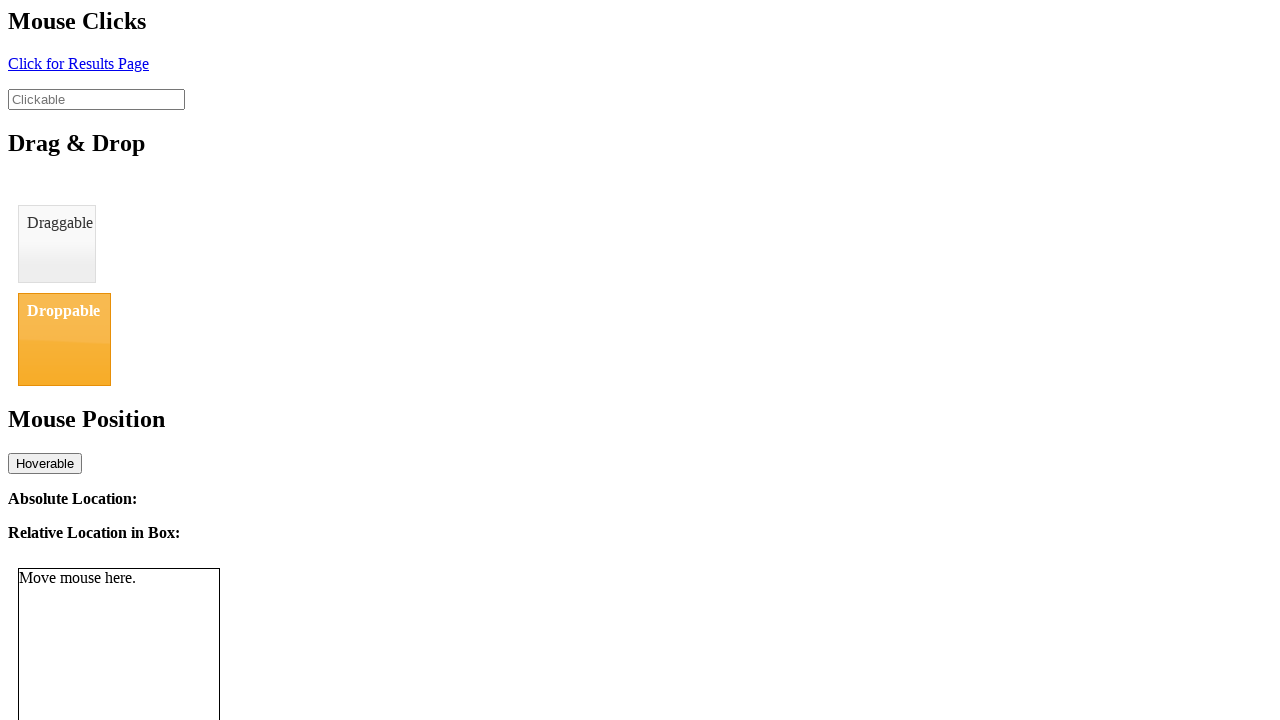

Navigated to mouse interaction test page
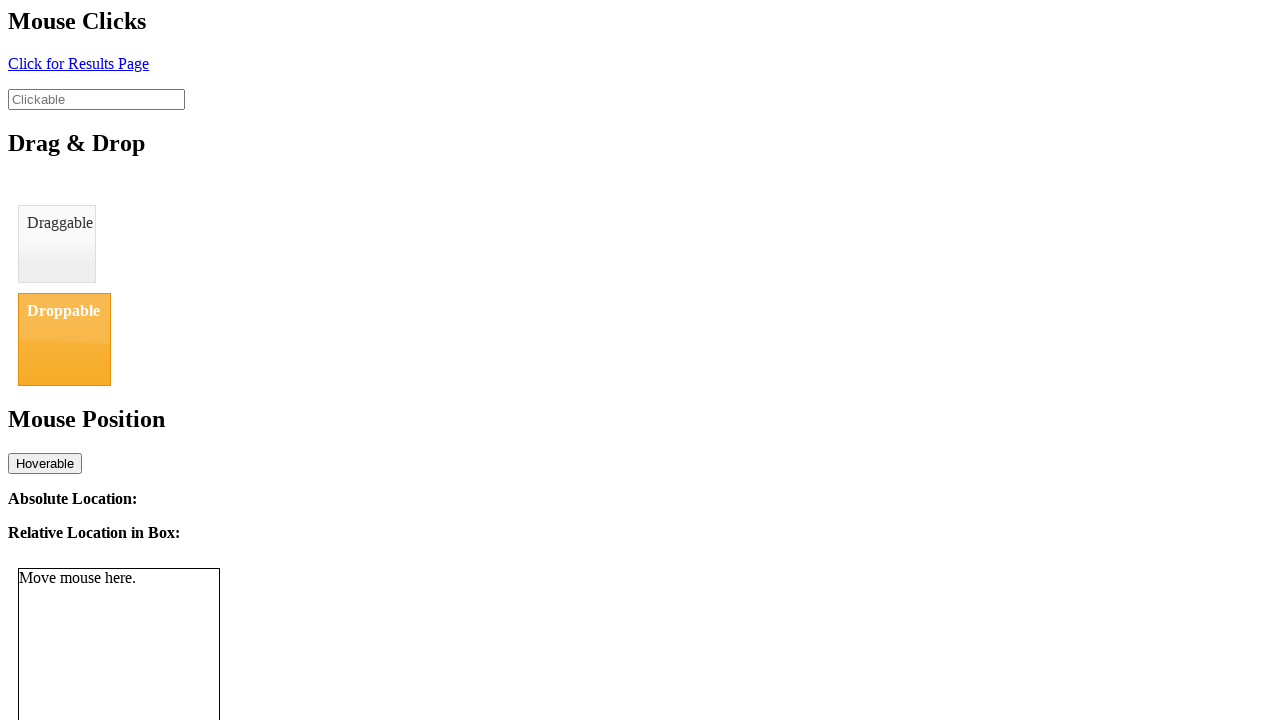

Hovered over the hoverable element at (45, 463) on #hover
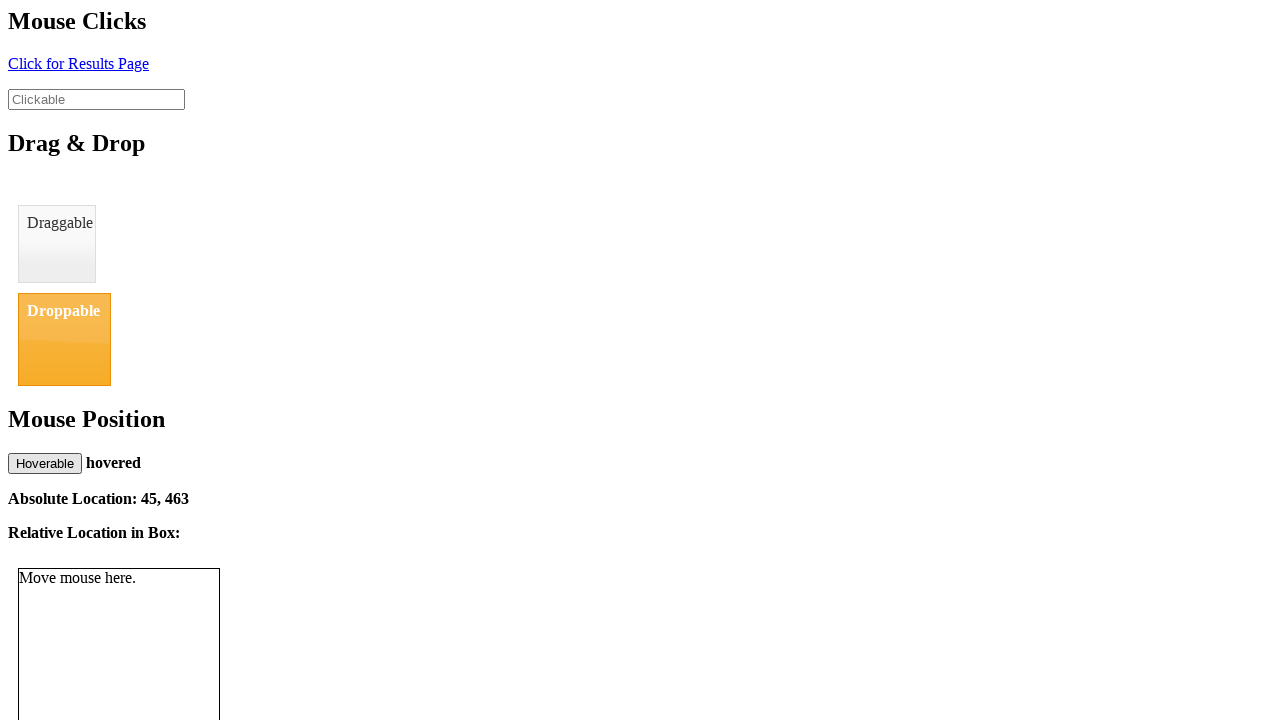

Verified that move status shows 'hovered'
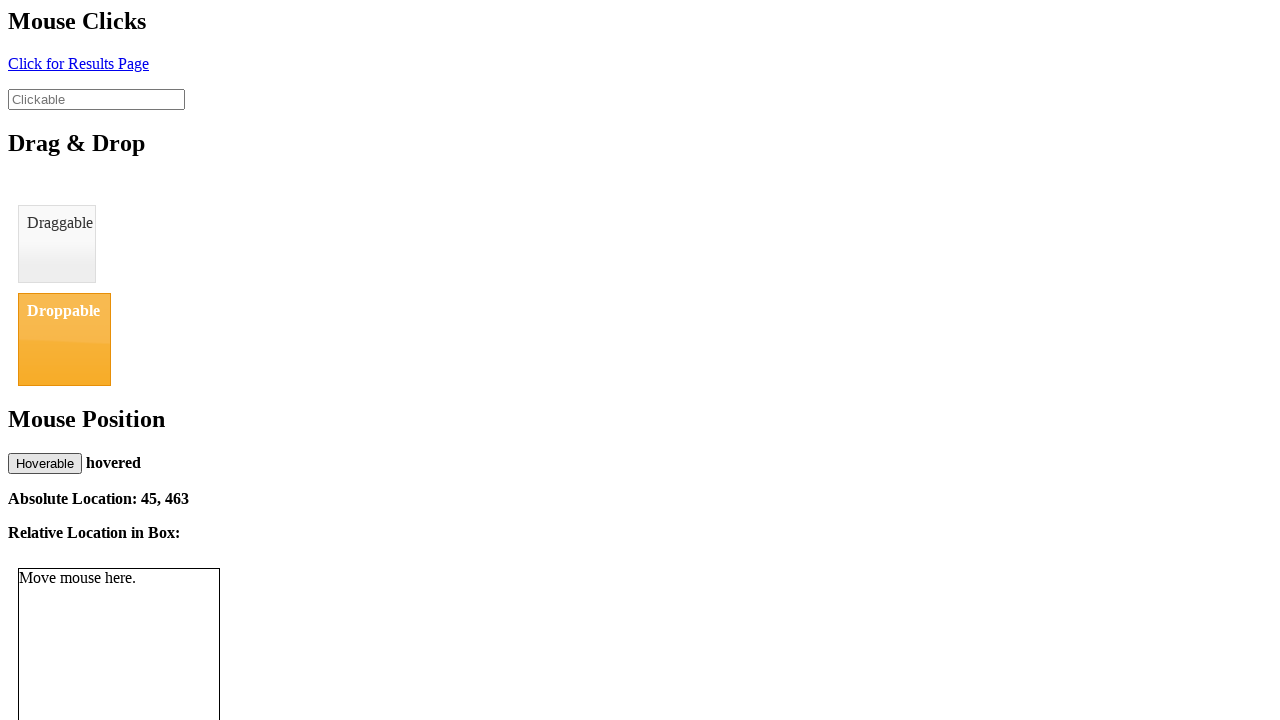

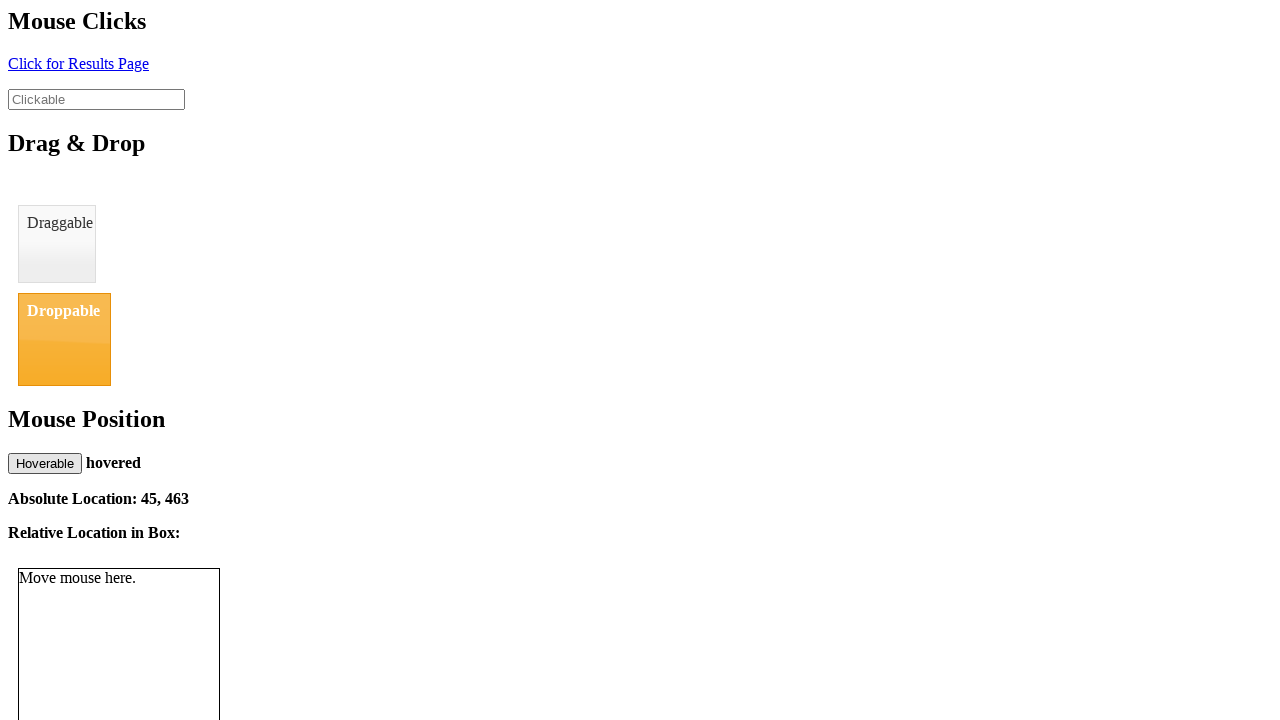